Locates a section element by its HTML tag name on a test page.

Starting URL: https://programautomatycy.pl/test-page/

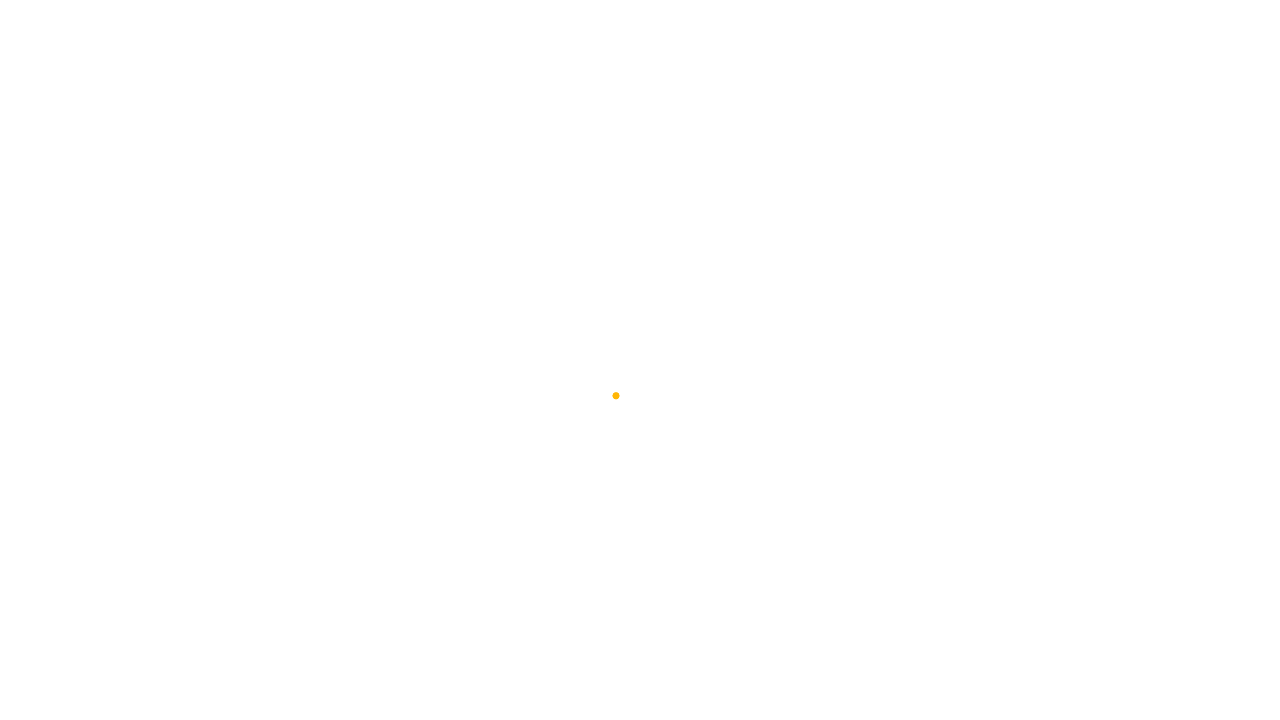

Waited for section element to be present on the page
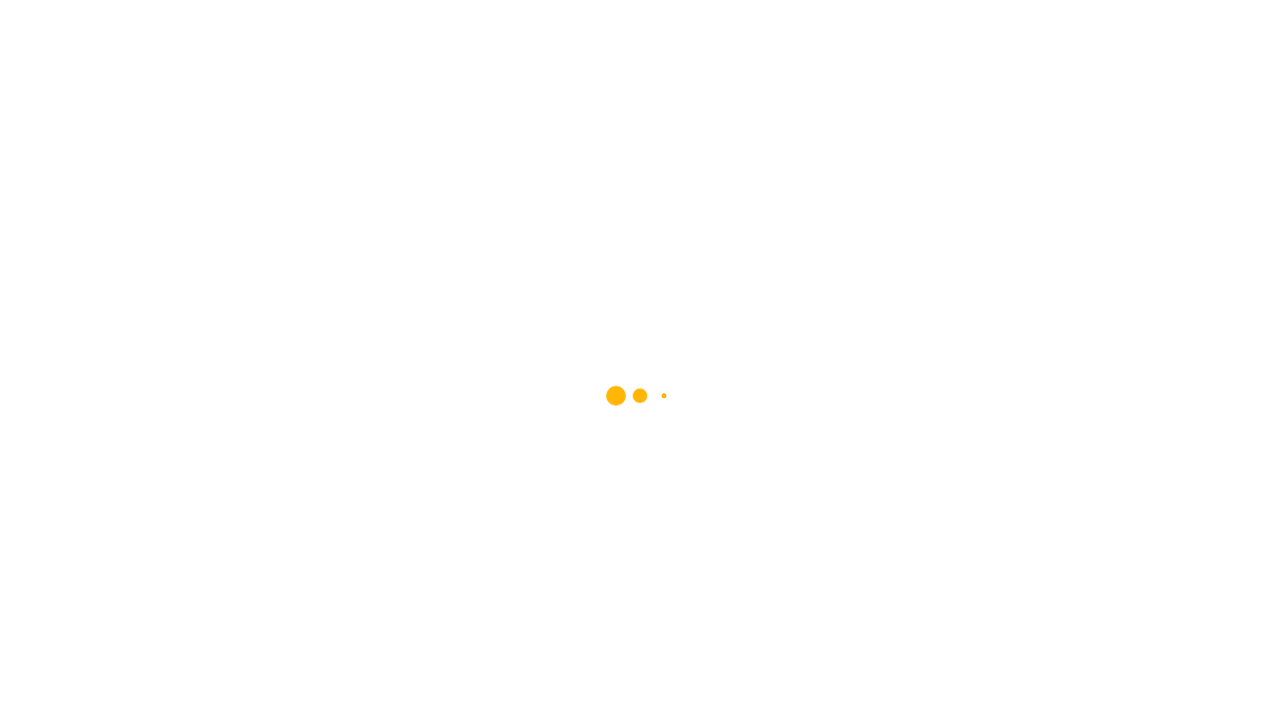

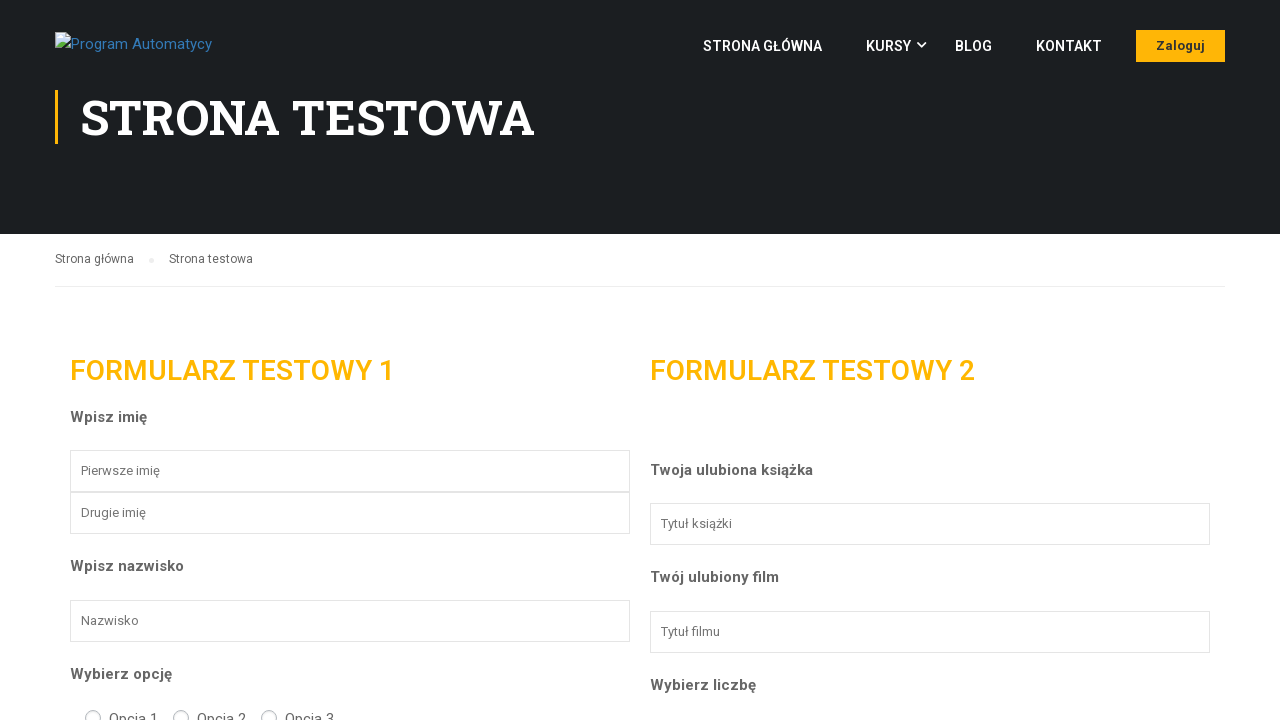